Navigates to an HRMS testing article page and verifies the page title

Starting URL: https://gethppy.com/productivity/hrms-testing-explained

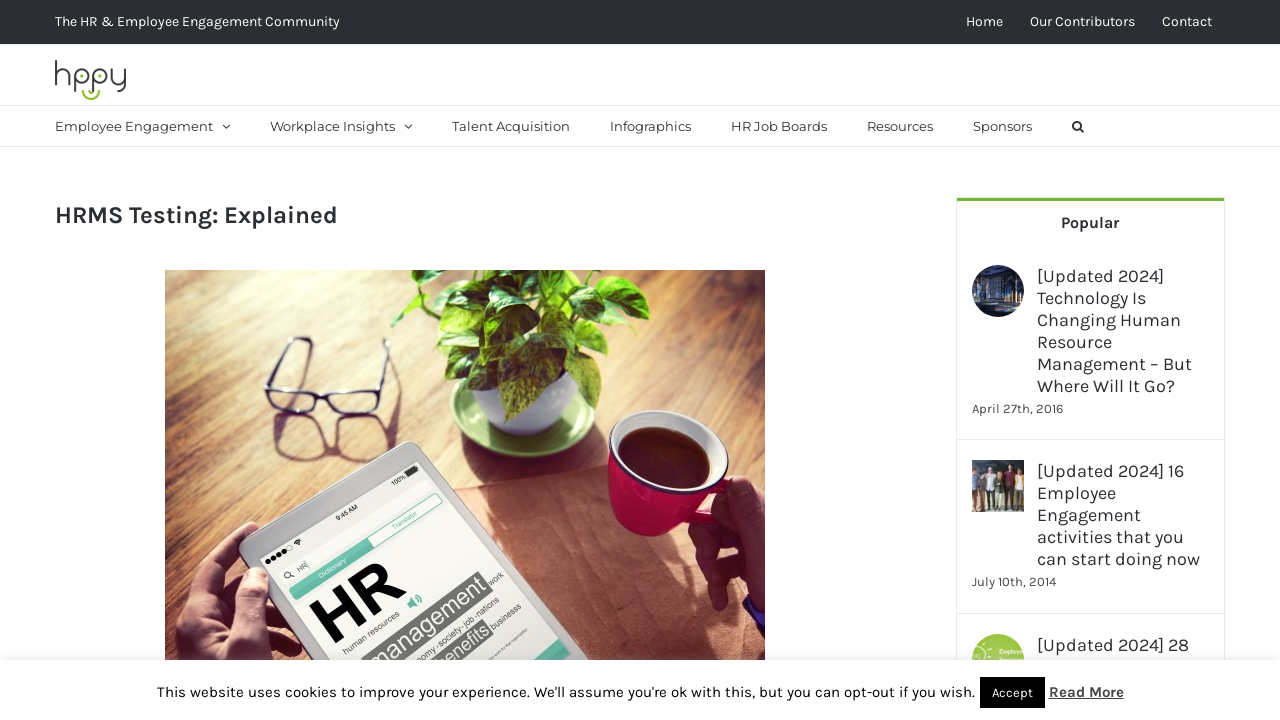

Navigated to HRMS testing article page at https://gethppy.com/productivity/hrms-testing-explained
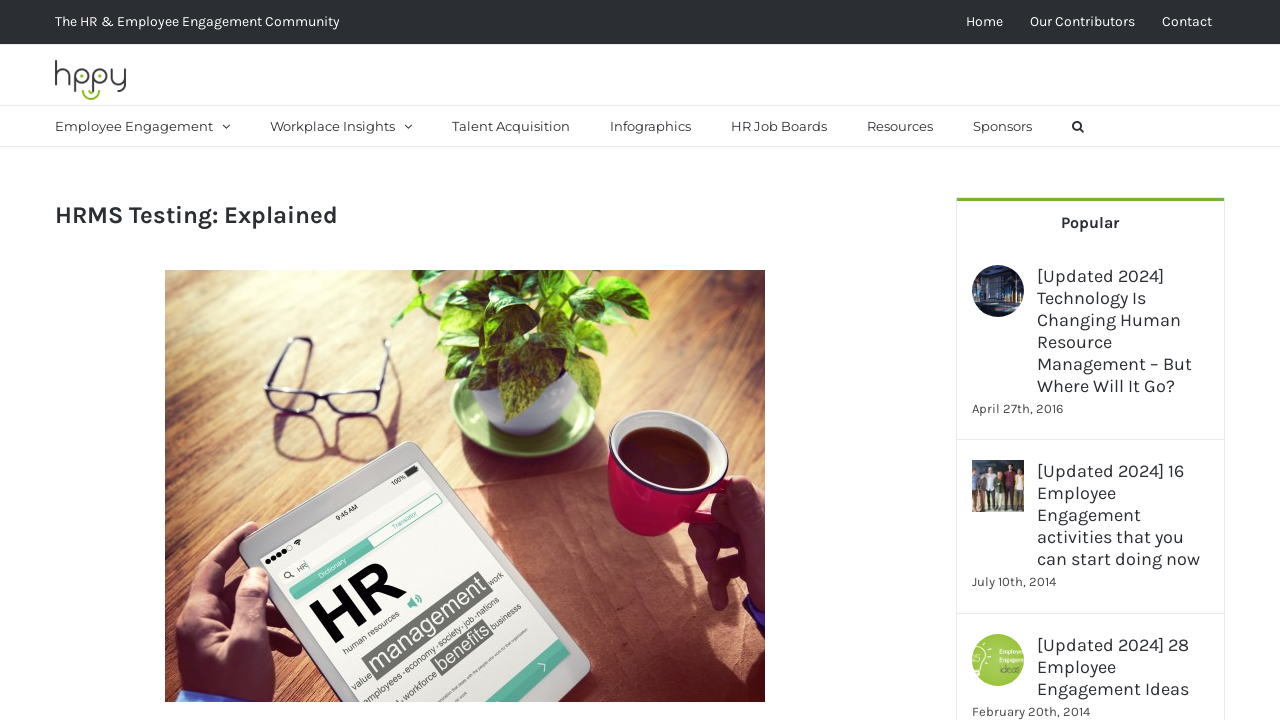

Retrieved page title
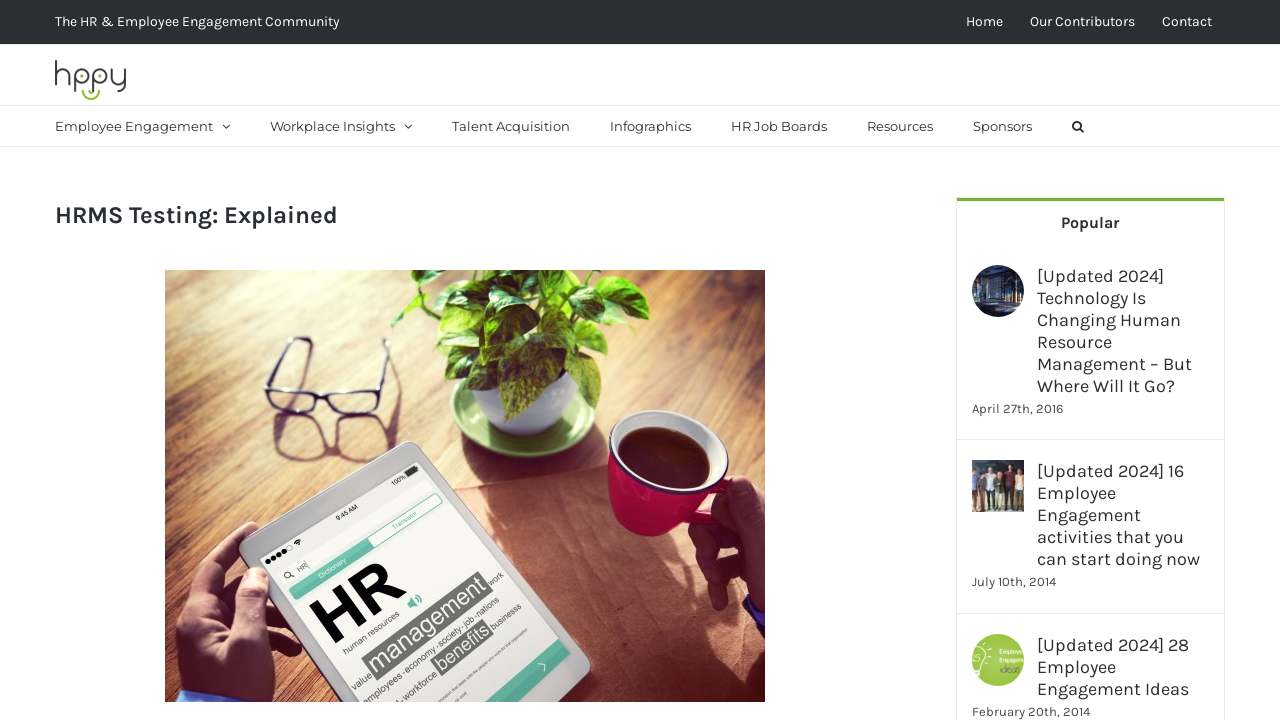

Page title verified: Human Resource Management Systems Testing Explained
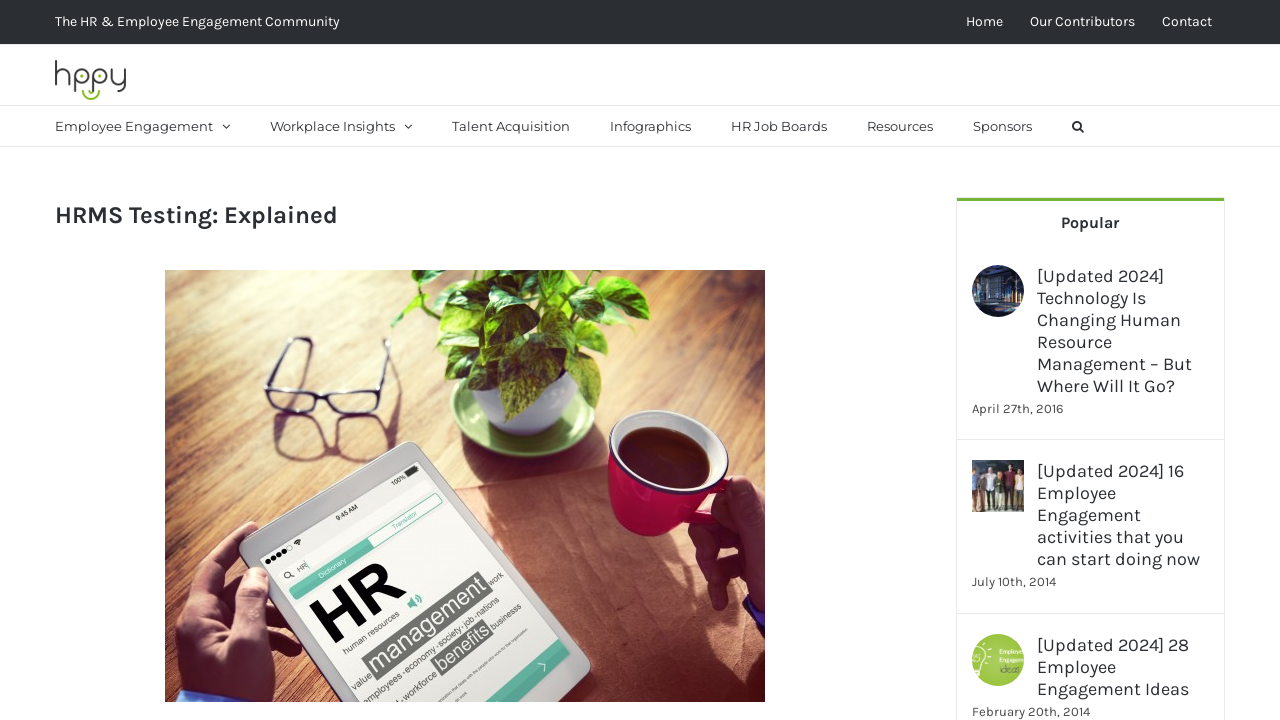

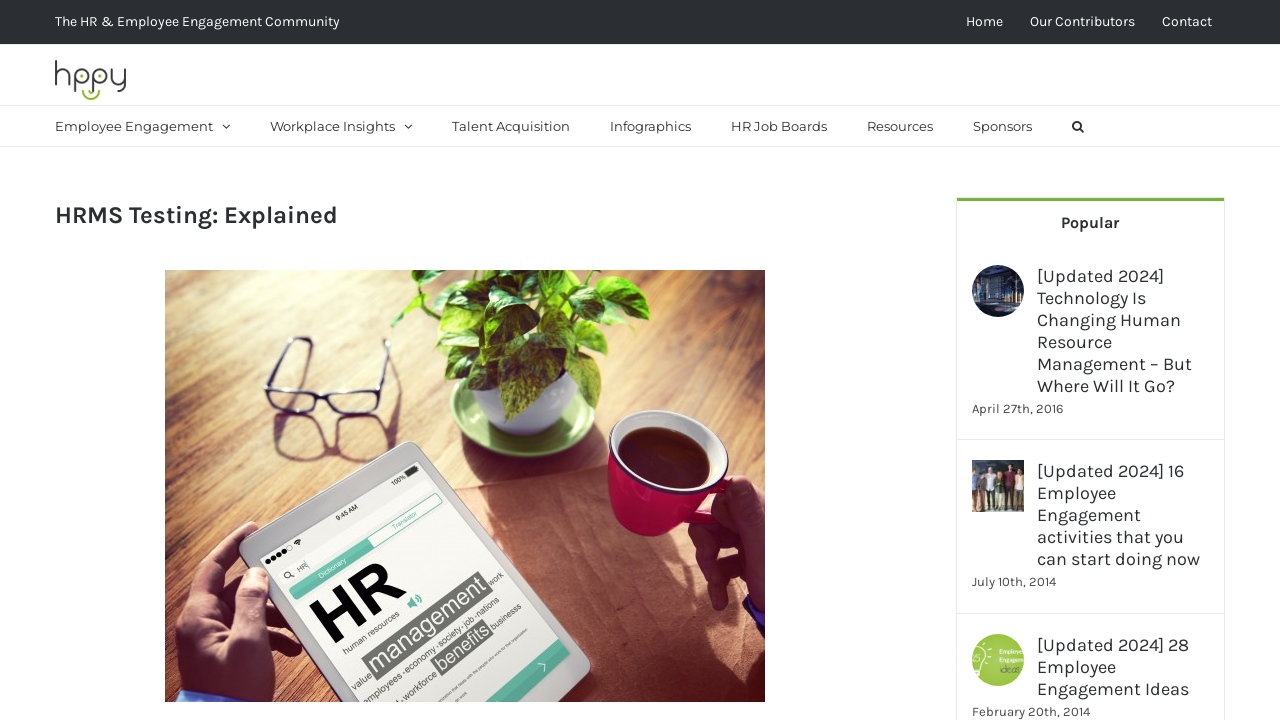